Waits for a price element to show a specific value, clicks a button, scrolls, calculates and enters a value, then submits.

Starting URL: http://suninjuly.github.io/explicit_wait2.html

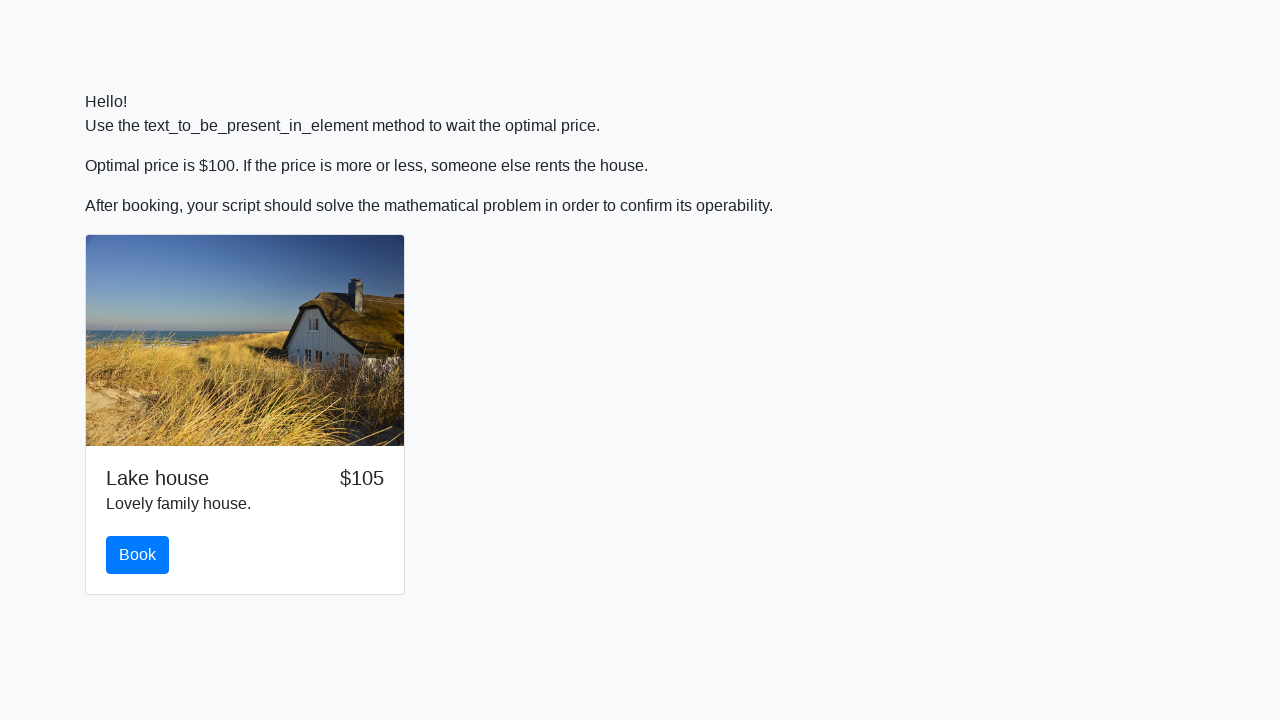

Waited for price element to display $100
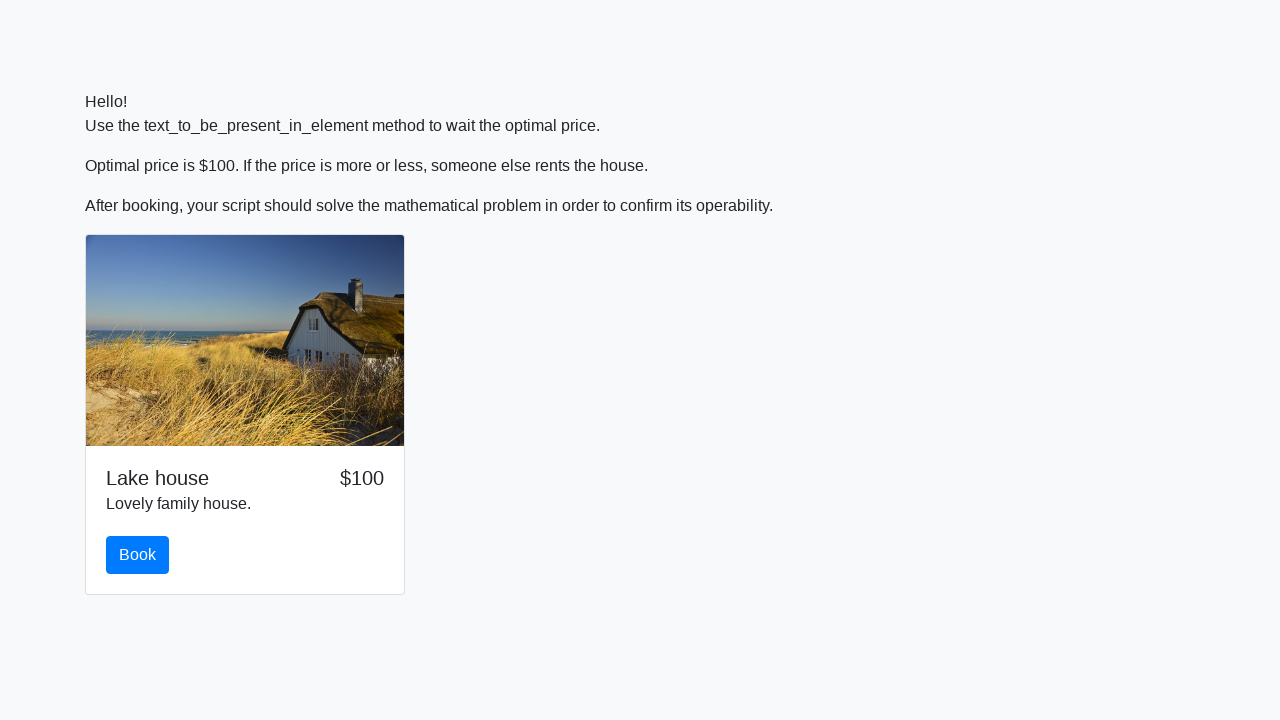

Clicked the book button at (138, 555) on xpath=/html/body/div/div/div/button
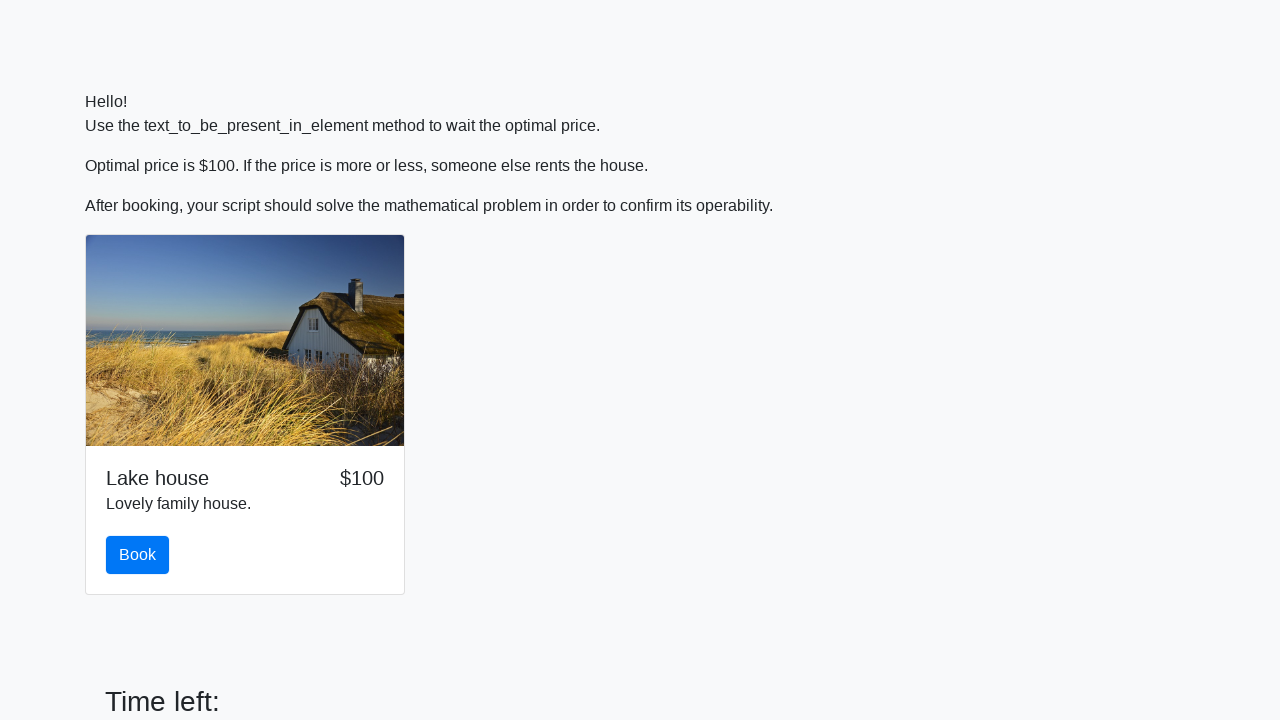

Scrolled down 400 pixels
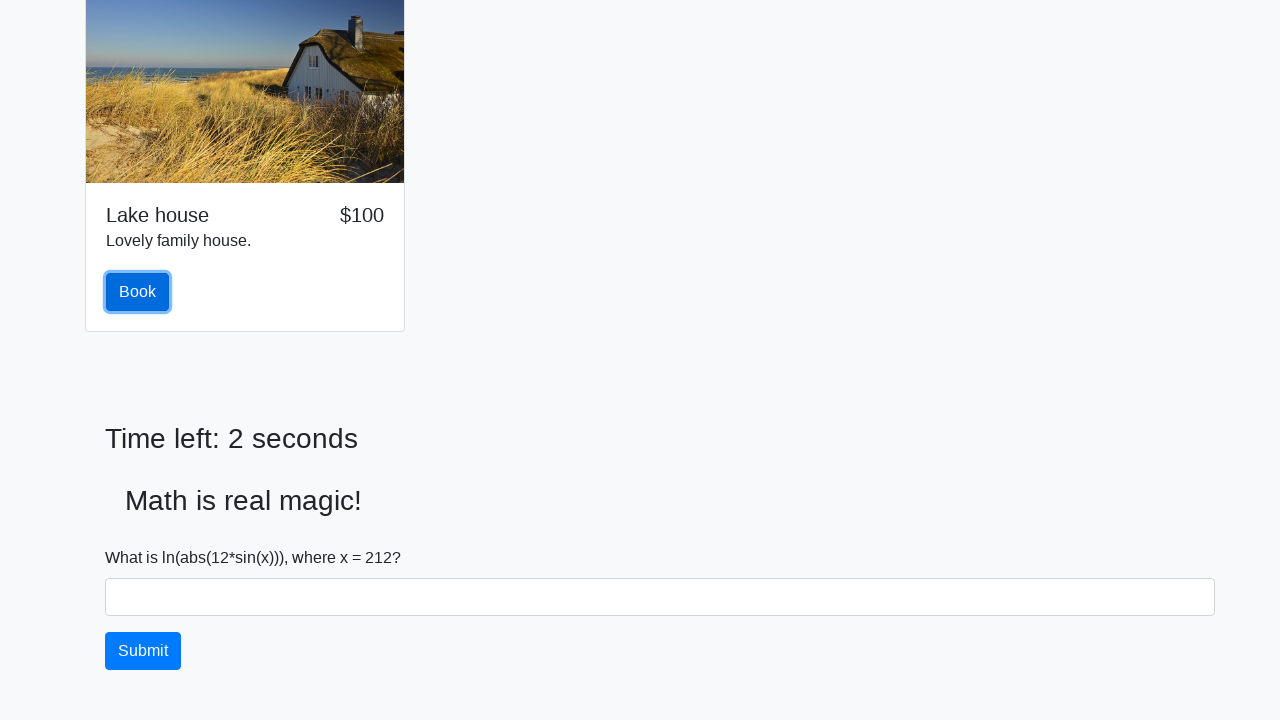

Retrieved x value from page
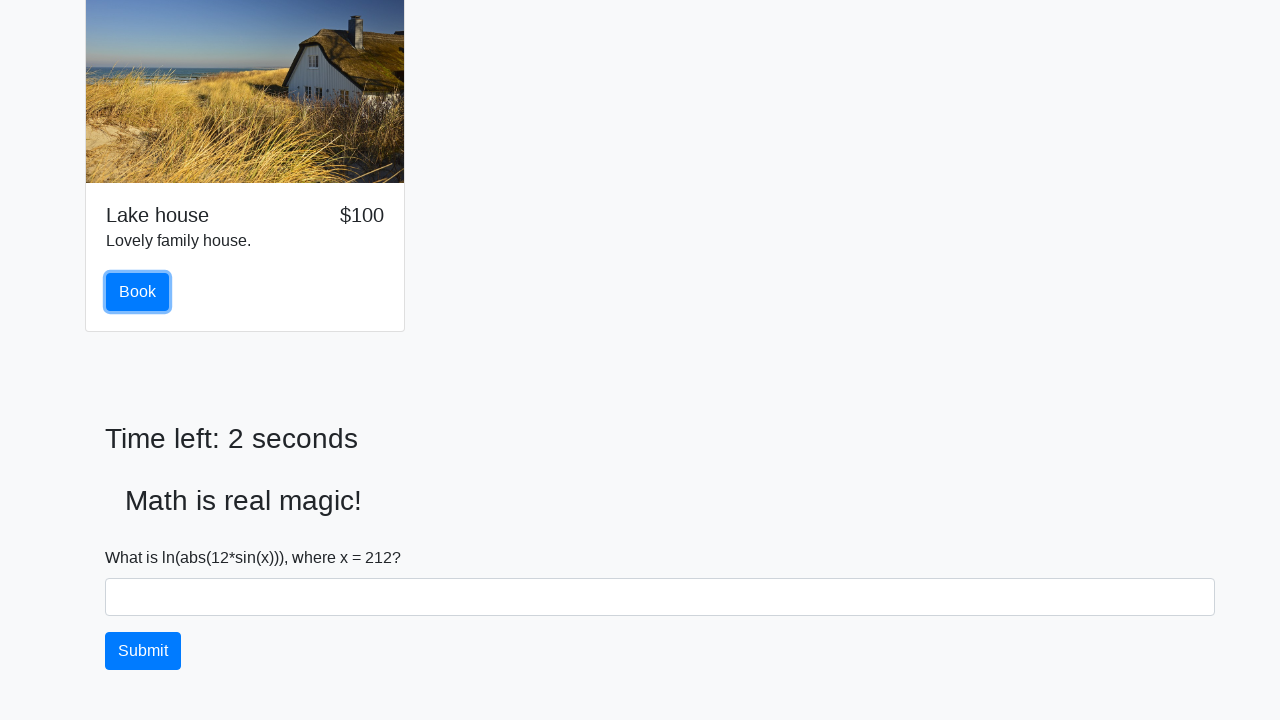

Calculated answer: log(abs(12*sin(212))) = 2.483252376028144
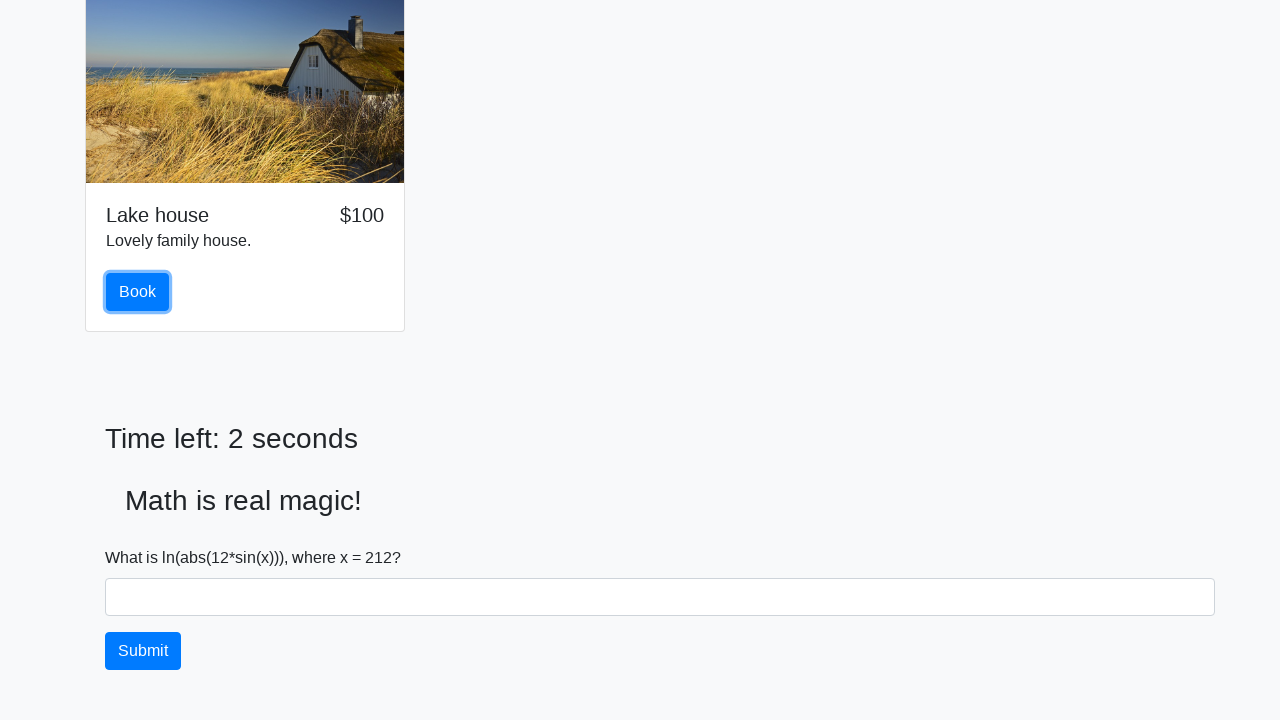

Filled input field with calculated value 2.483252376028144 on xpath=/html/body/form/div/div/div/input
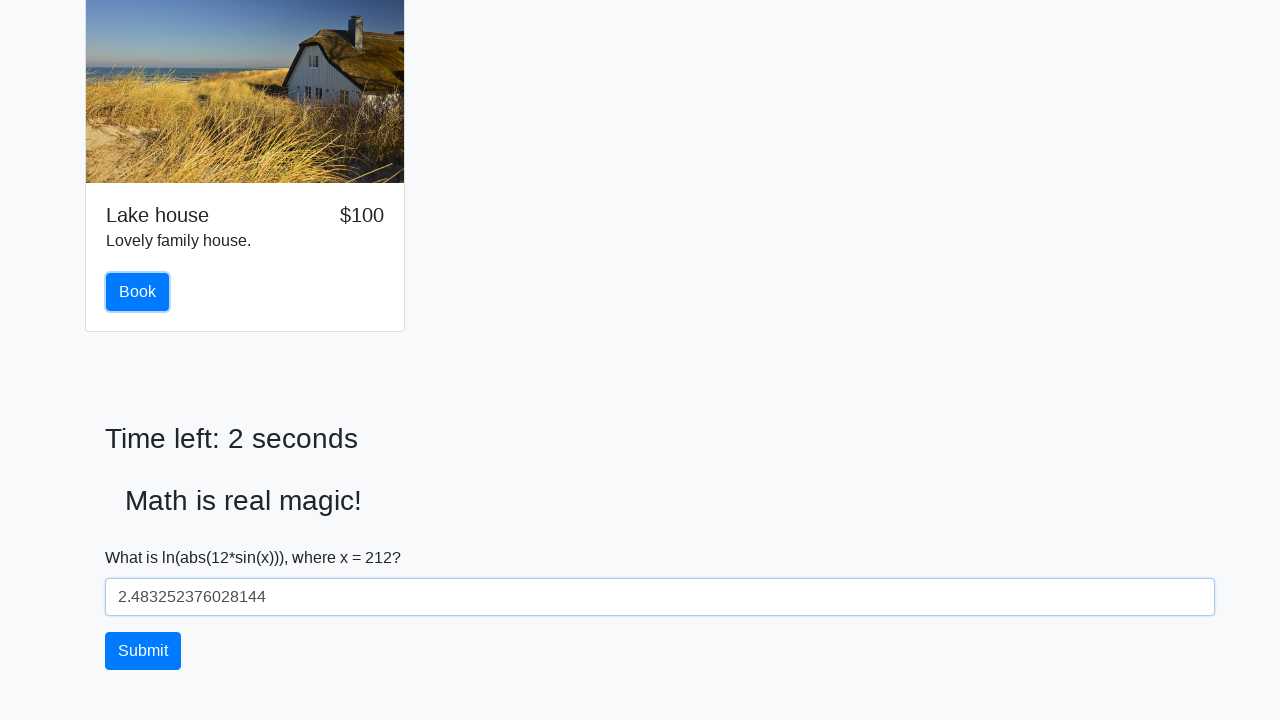

Clicked submit button at (143, 651) on xpath=/html/body/form/div/div/button
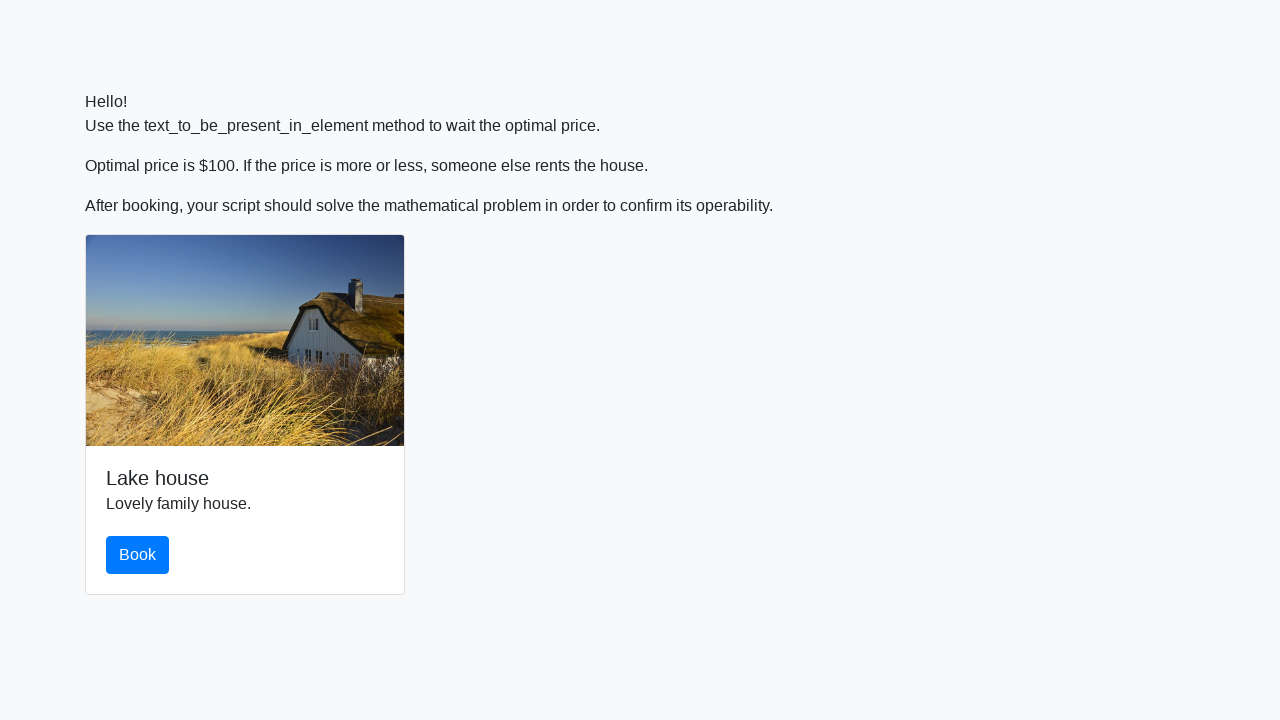

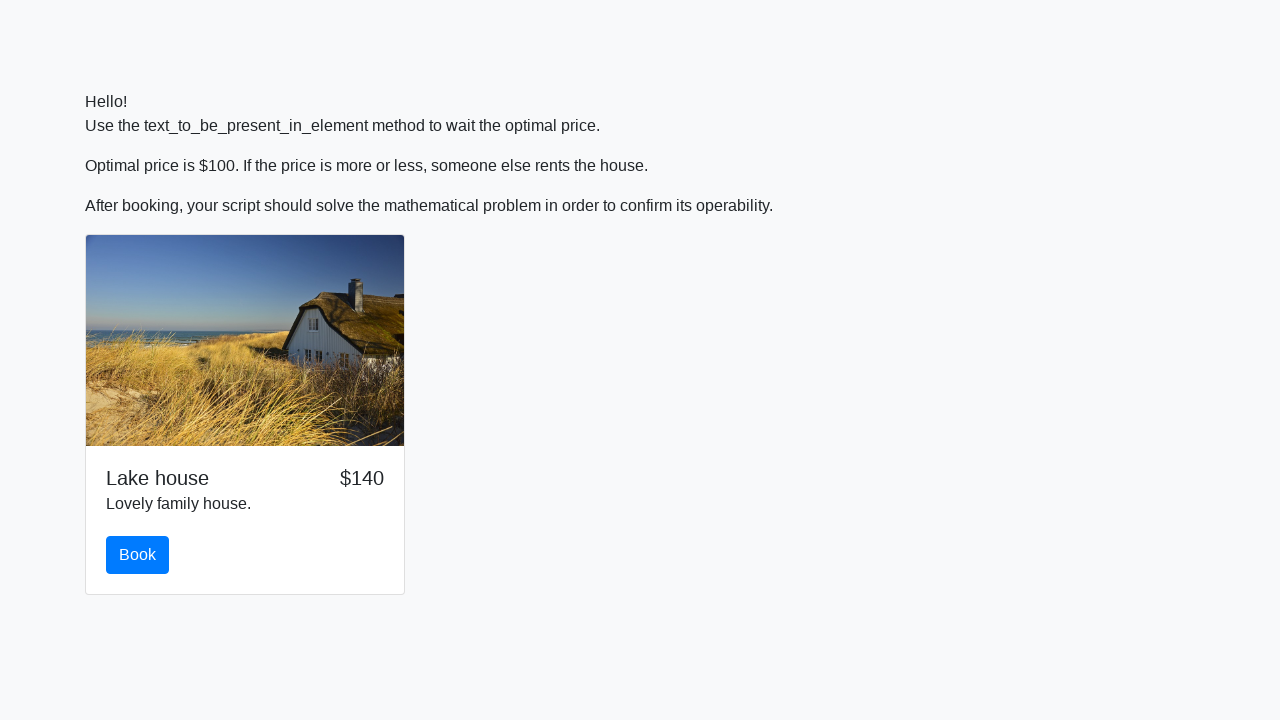